Tests dynamic form controls by enabling and disabling an input field and verifying the state changes and messages

Starting URL: http://the-internet.herokuapp.com/dynamic_controls

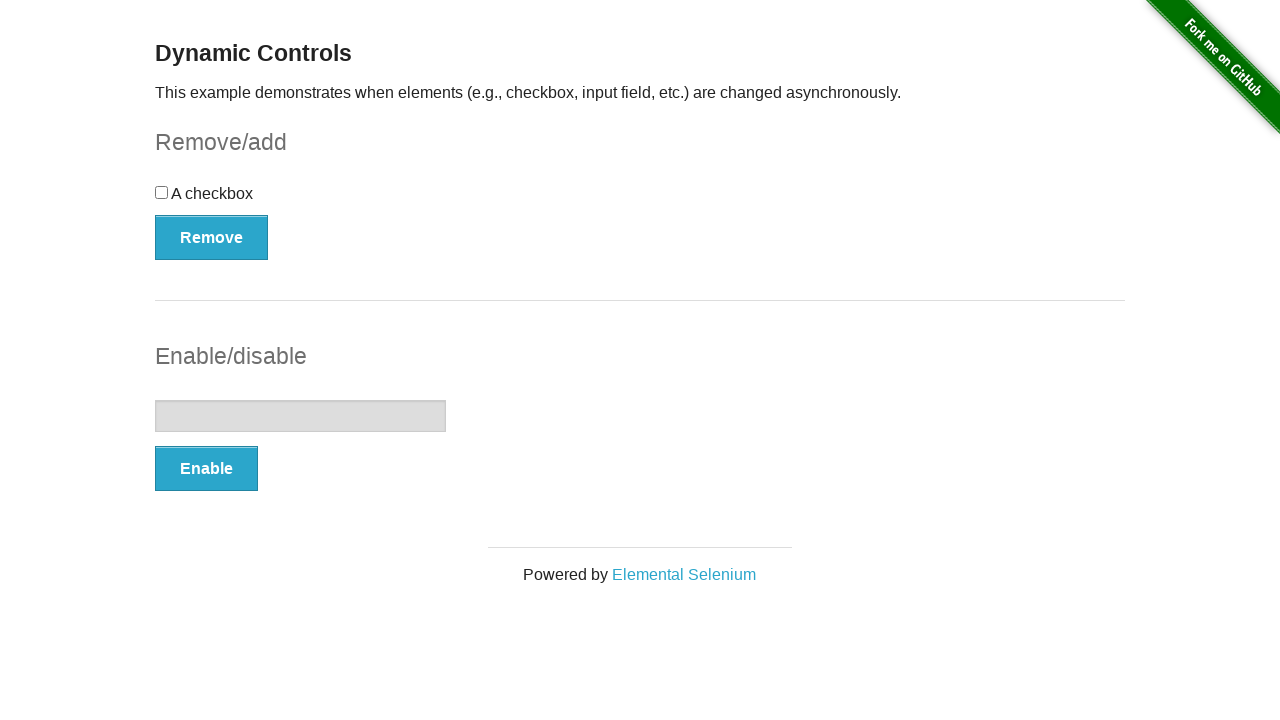

Verified input field is initially disabled
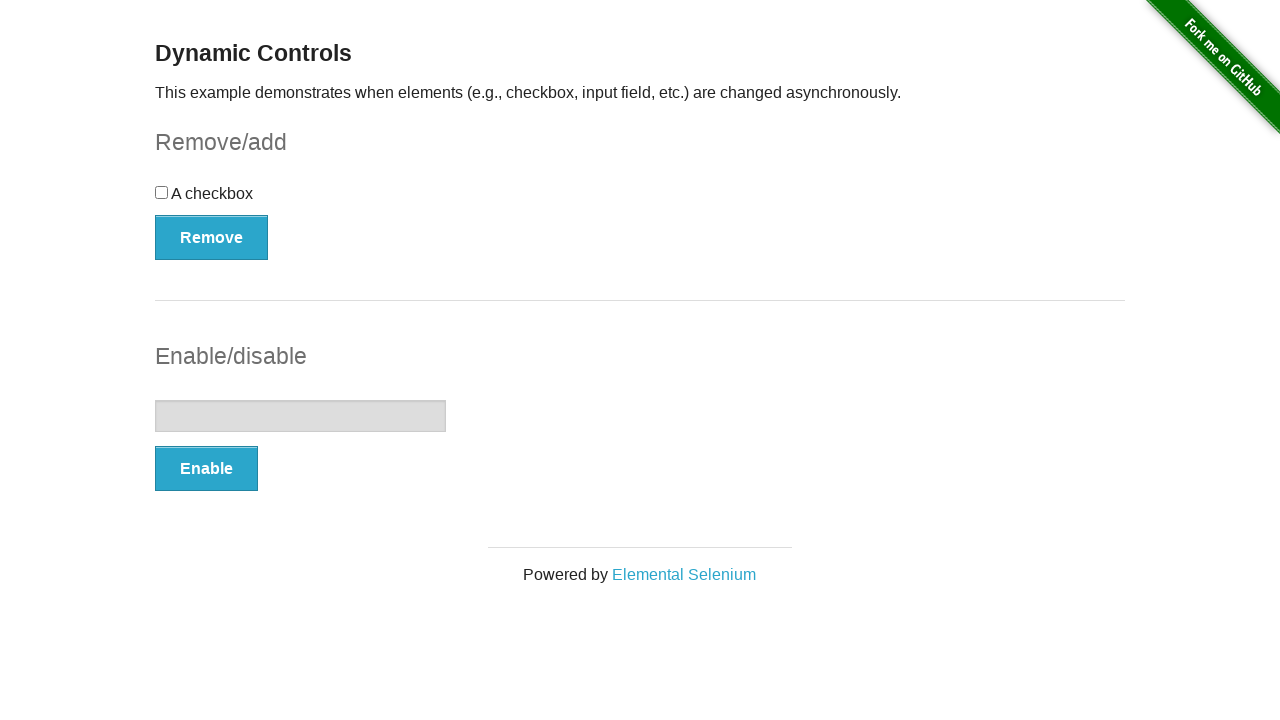

Clicked Enable button at (206, 469) on button:has-text('Enable')
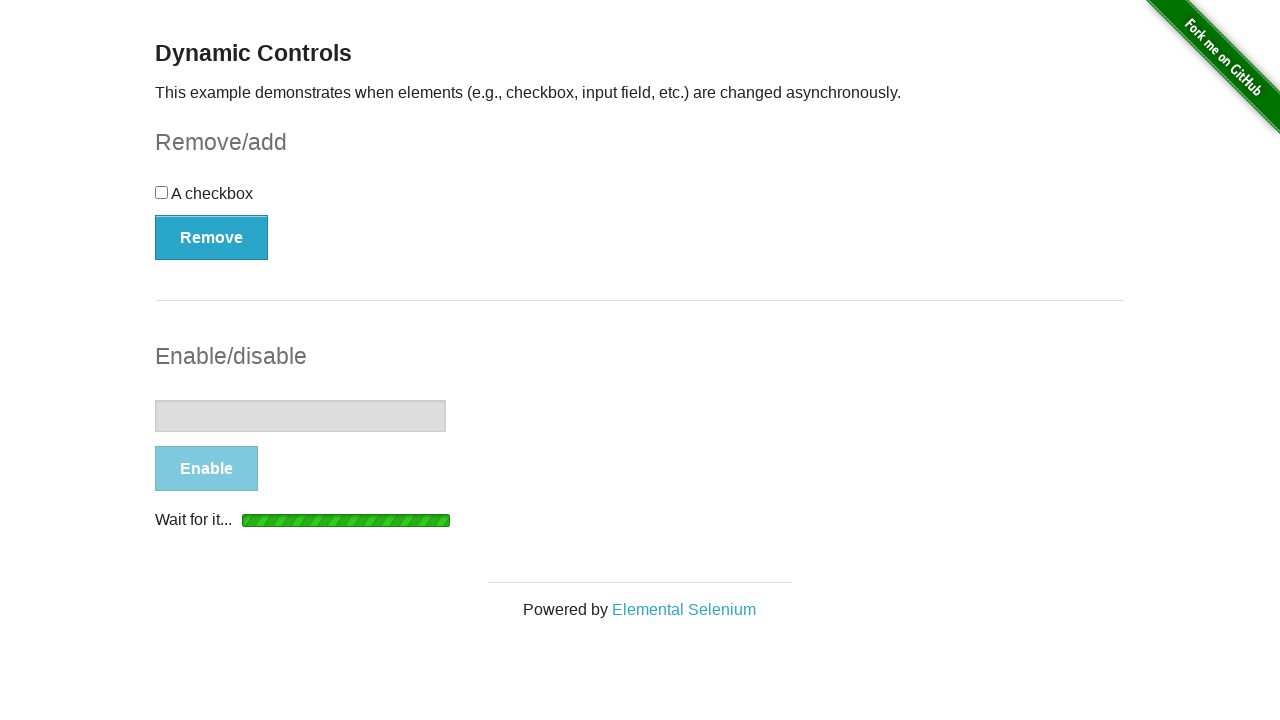

Input field became enabled after clicking Enable button
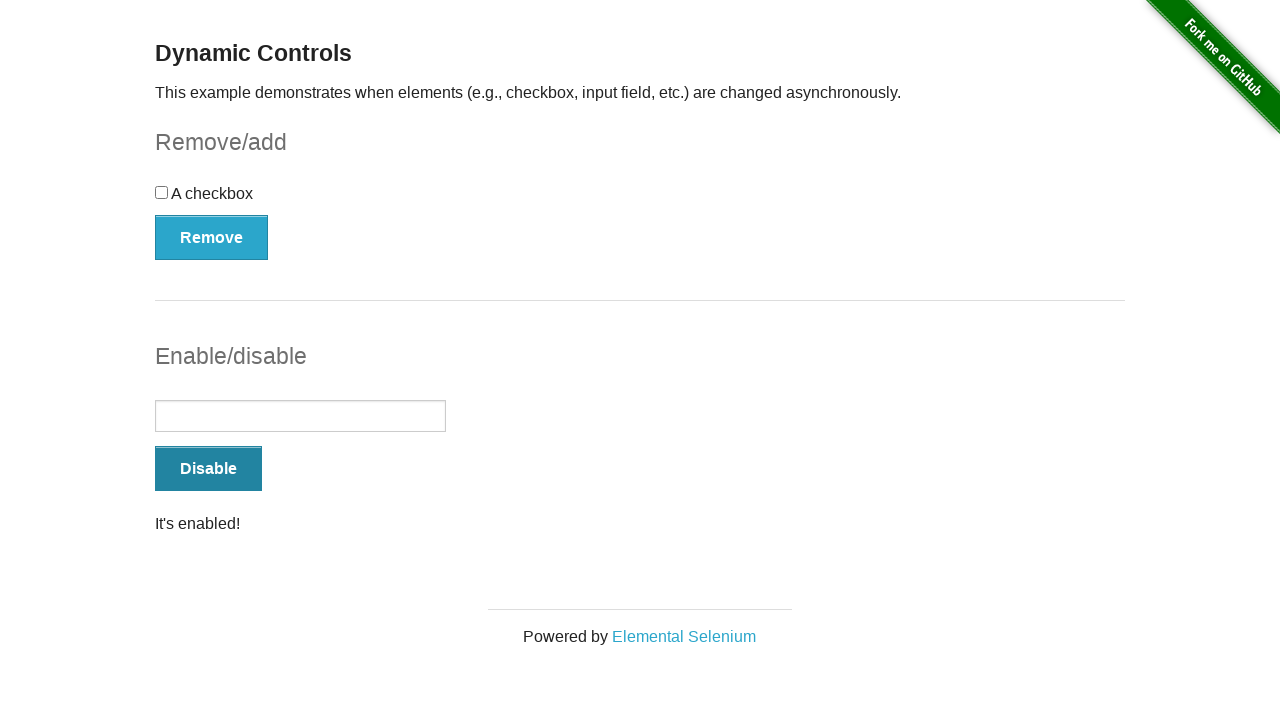

Enabled message appeared on page
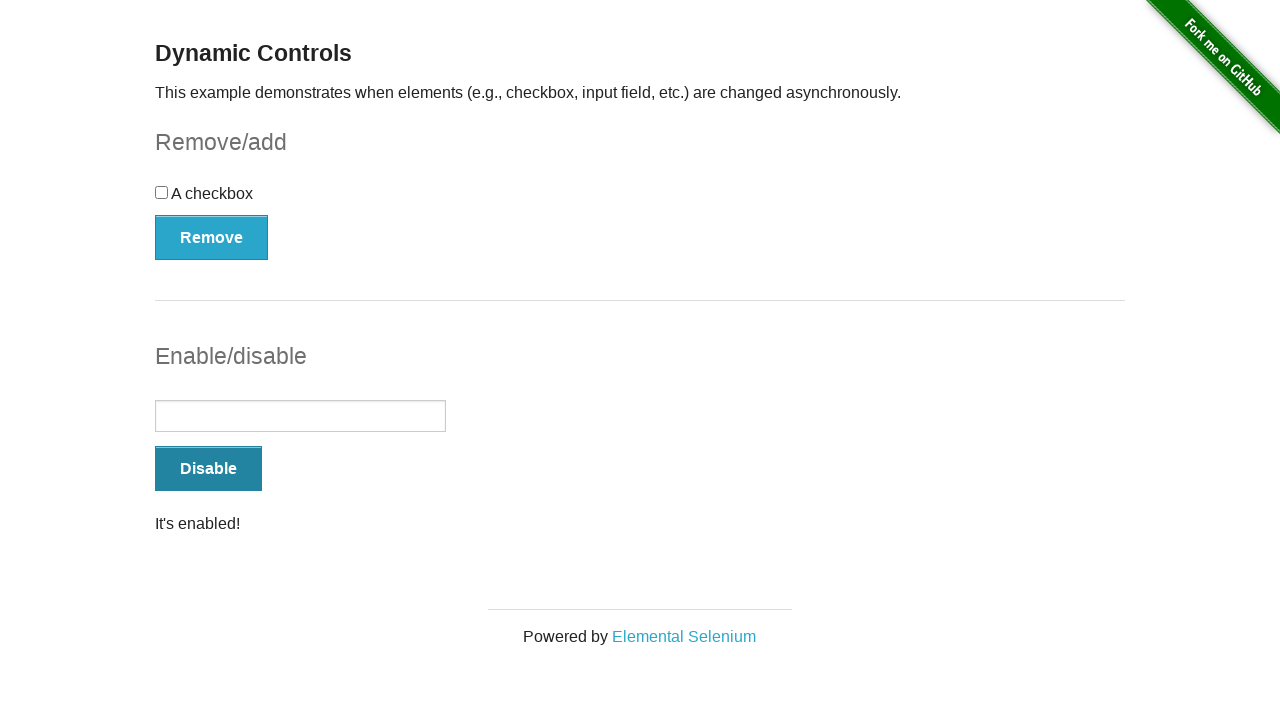

Verified message text is 'It's enabled!'
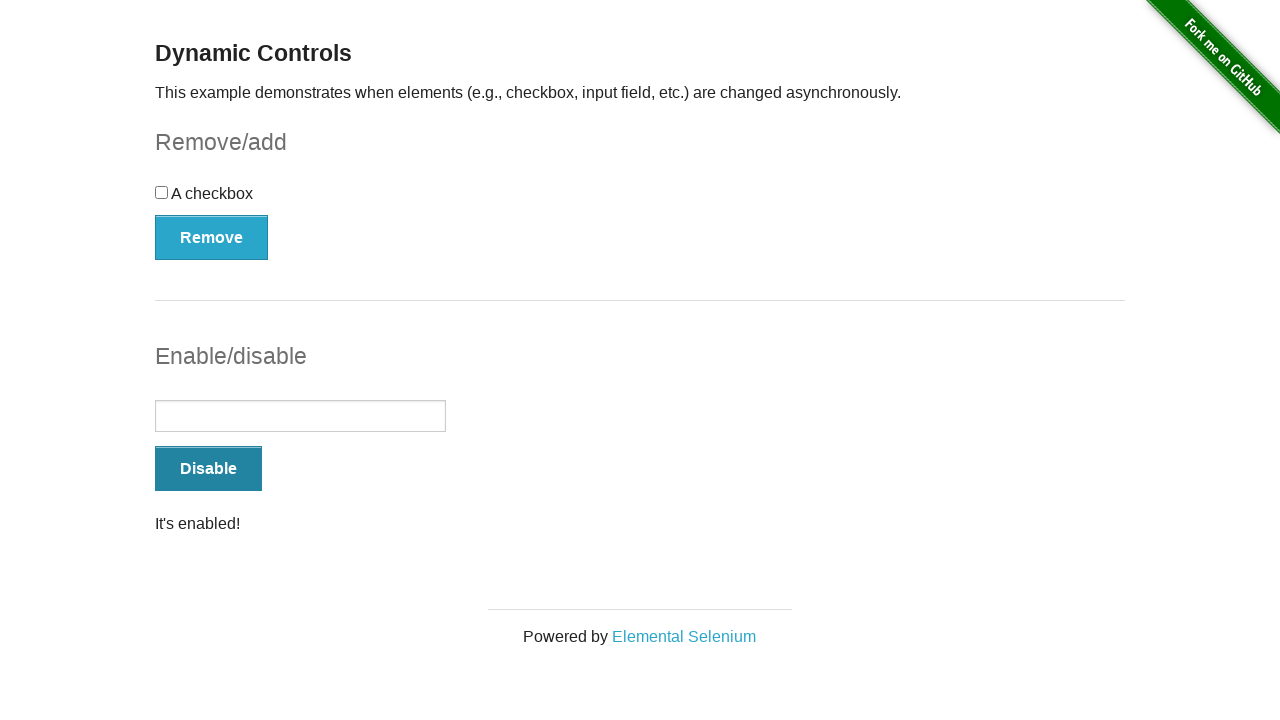

Clicked Disable button at (208, 469) on button:has-text('Disable')
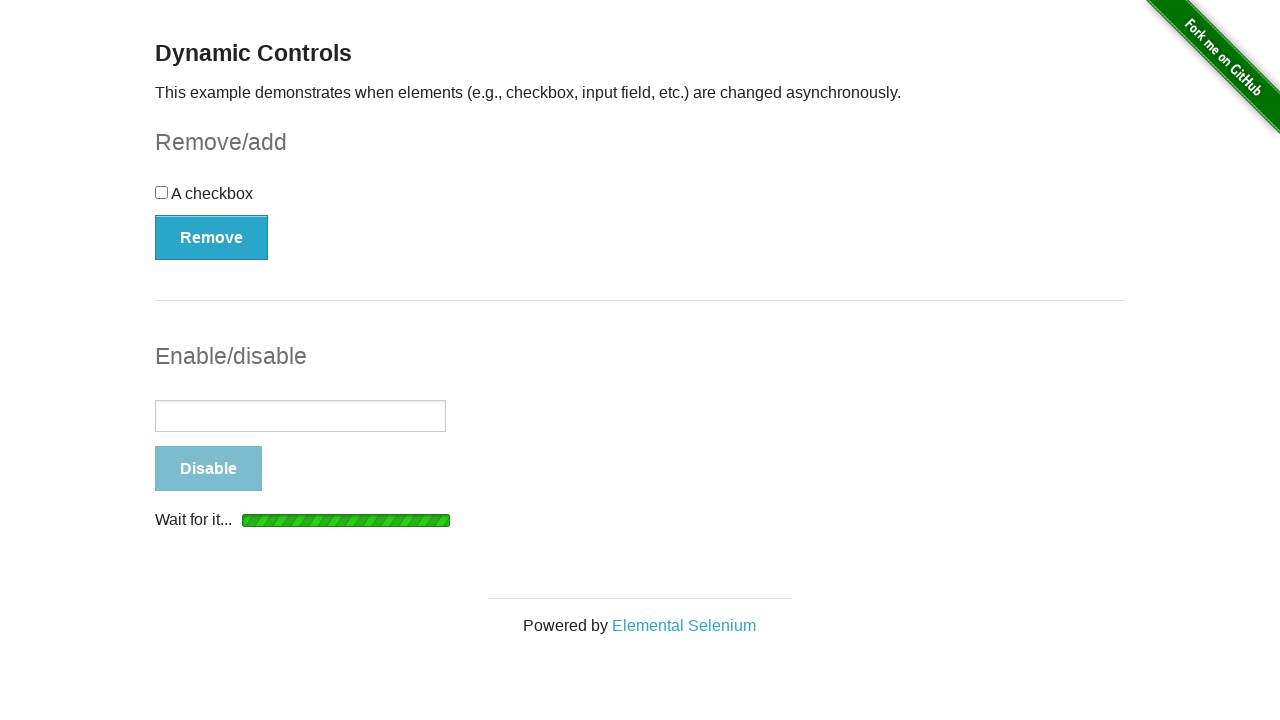

Input field became disabled after clicking Disable button
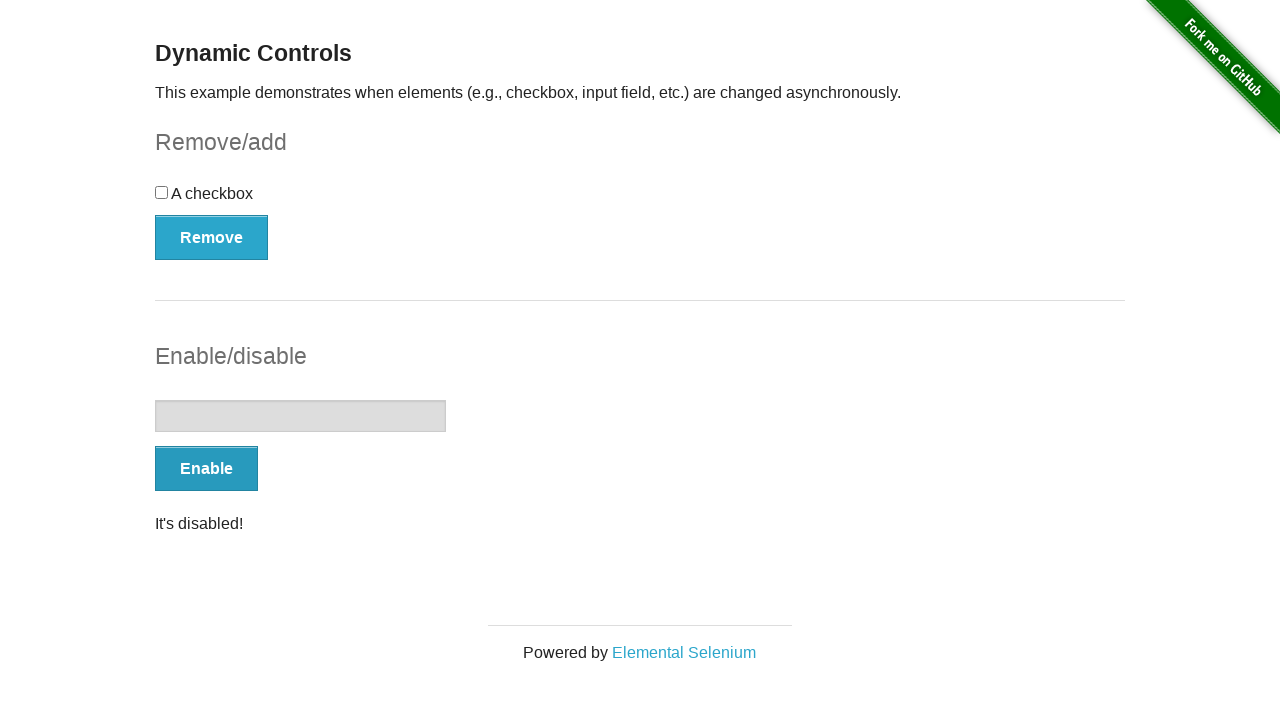

Disabled message appeared on page
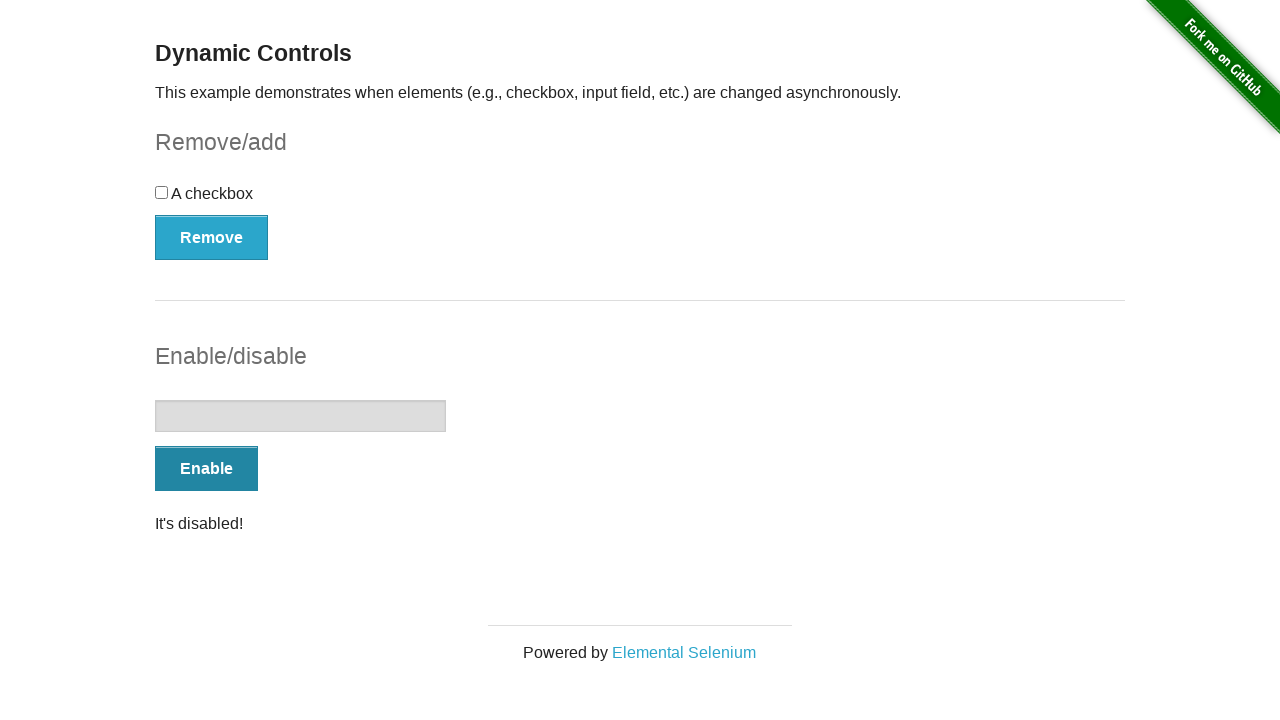

Verified message text is 'It's disabled!'
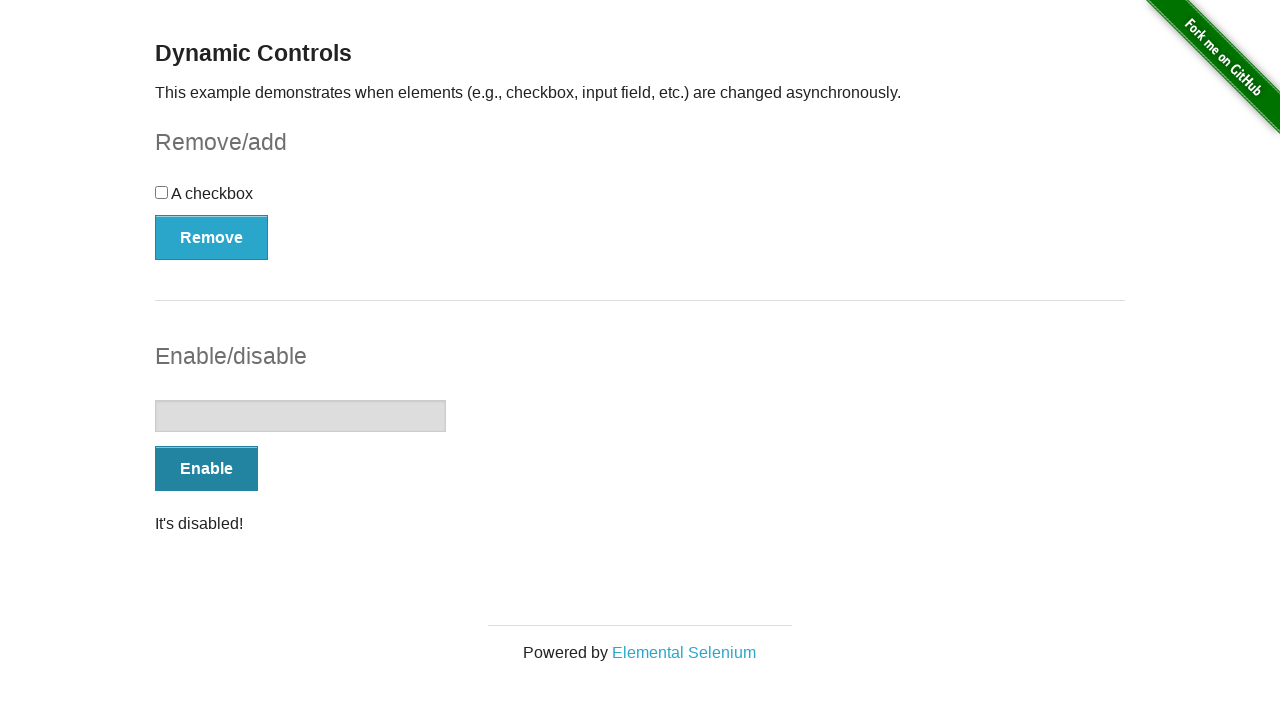

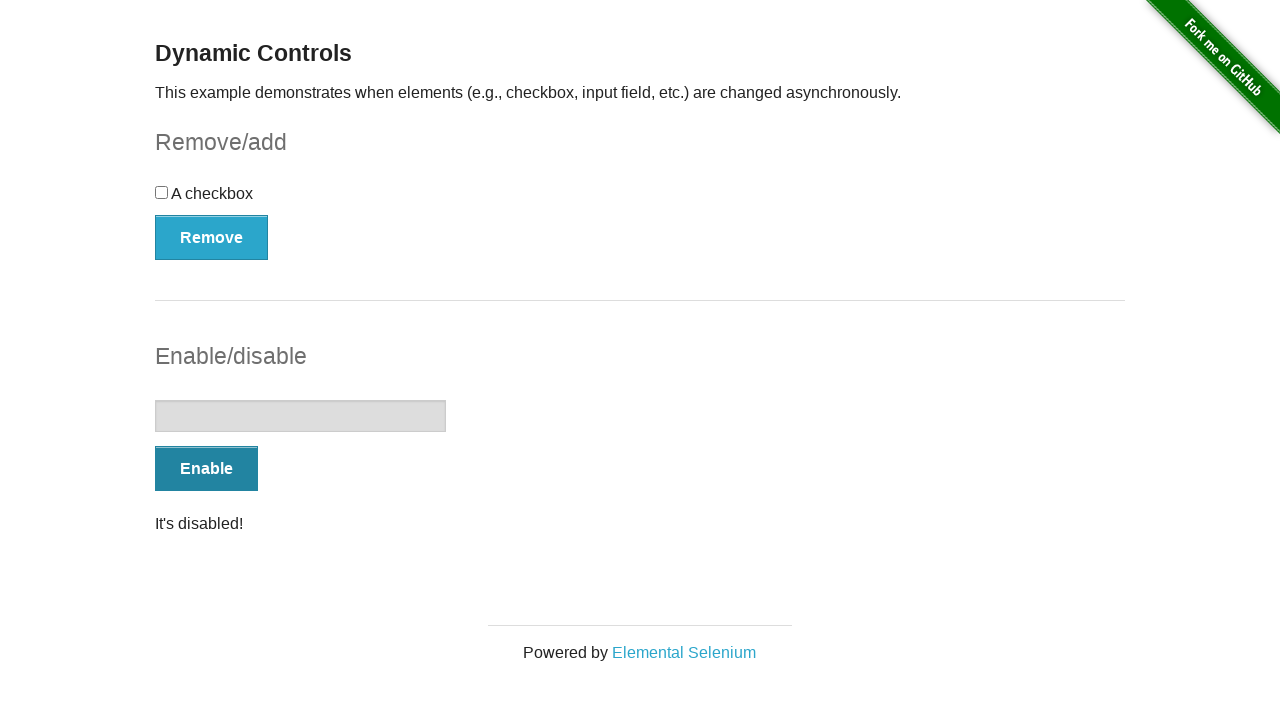